Opens the MakeMyTrip travel website homepage and verifies it loads successfully

Starting URL: https://www.makemytrip.com/

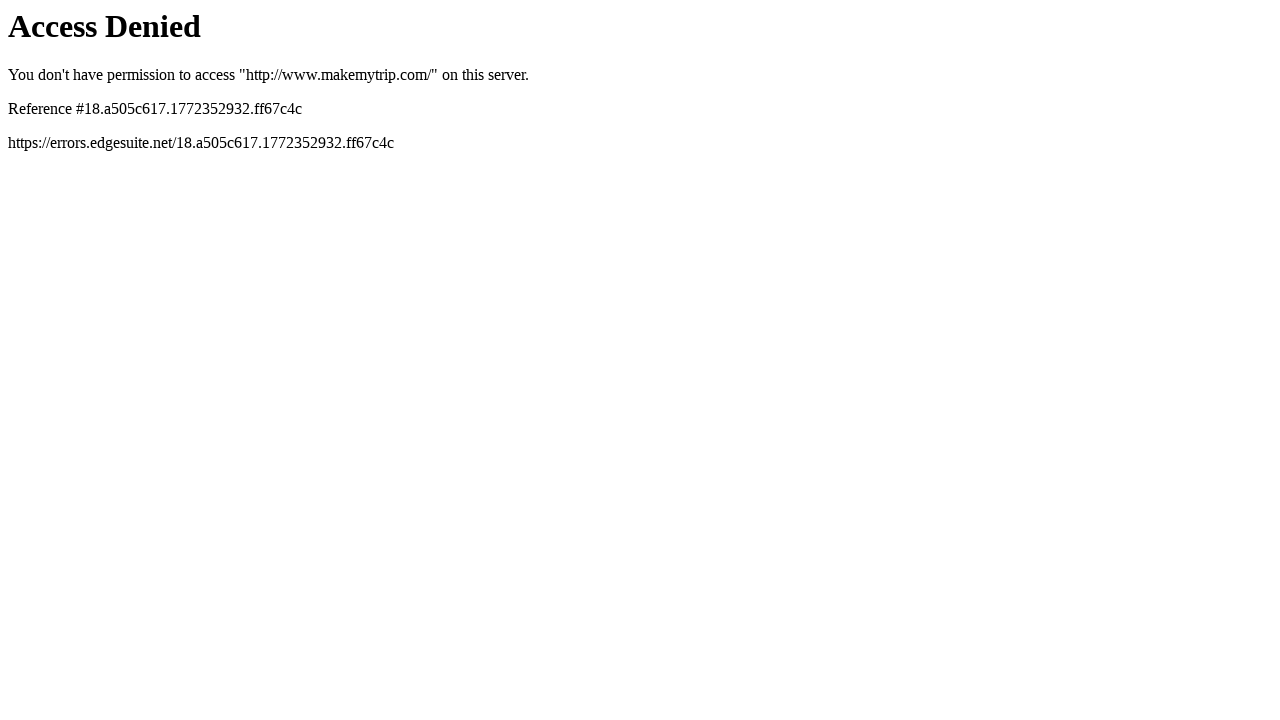

Navigated to MakeMyTrip homepage
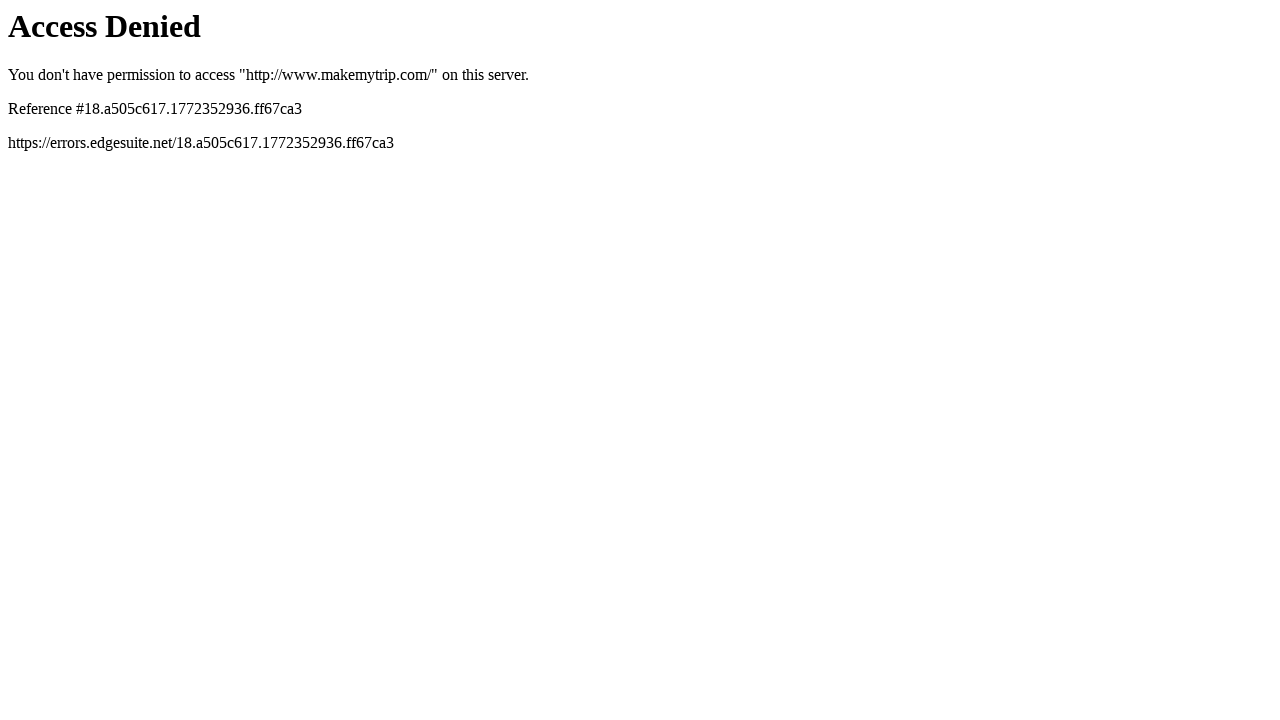

Page DOM content loaded successfully
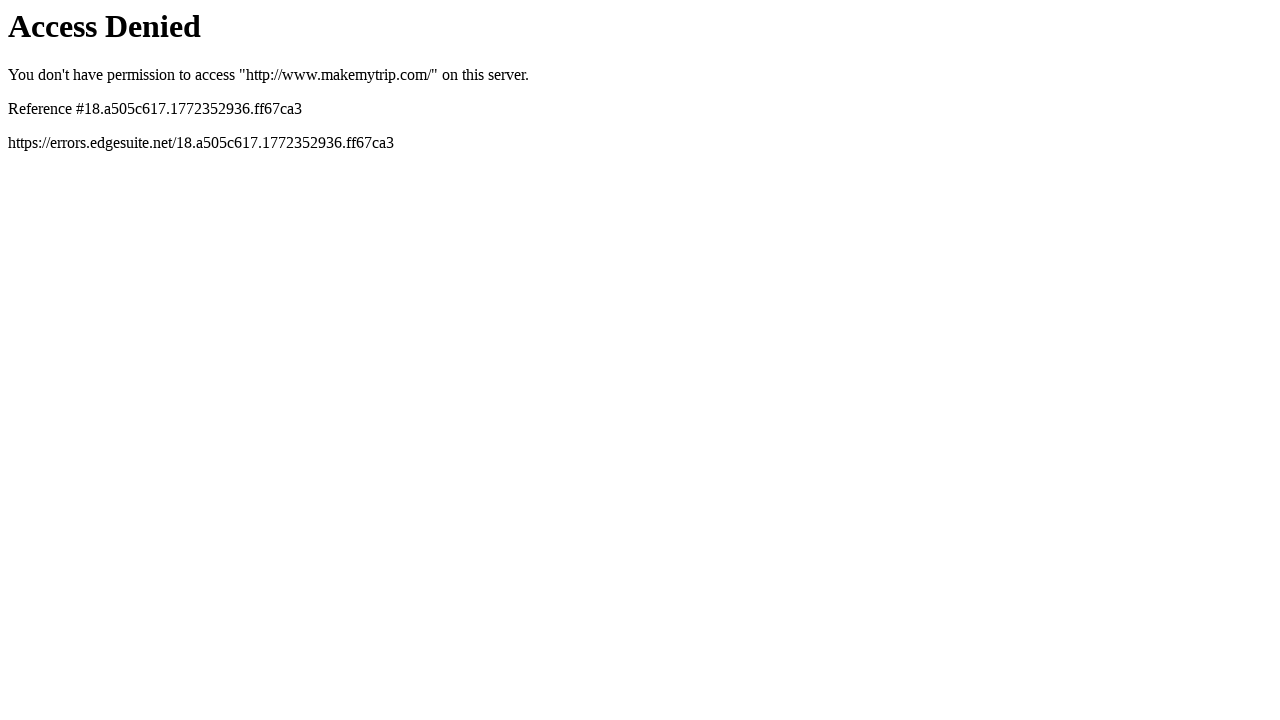

Verified that the current URL is the MakeMyTrip homepage
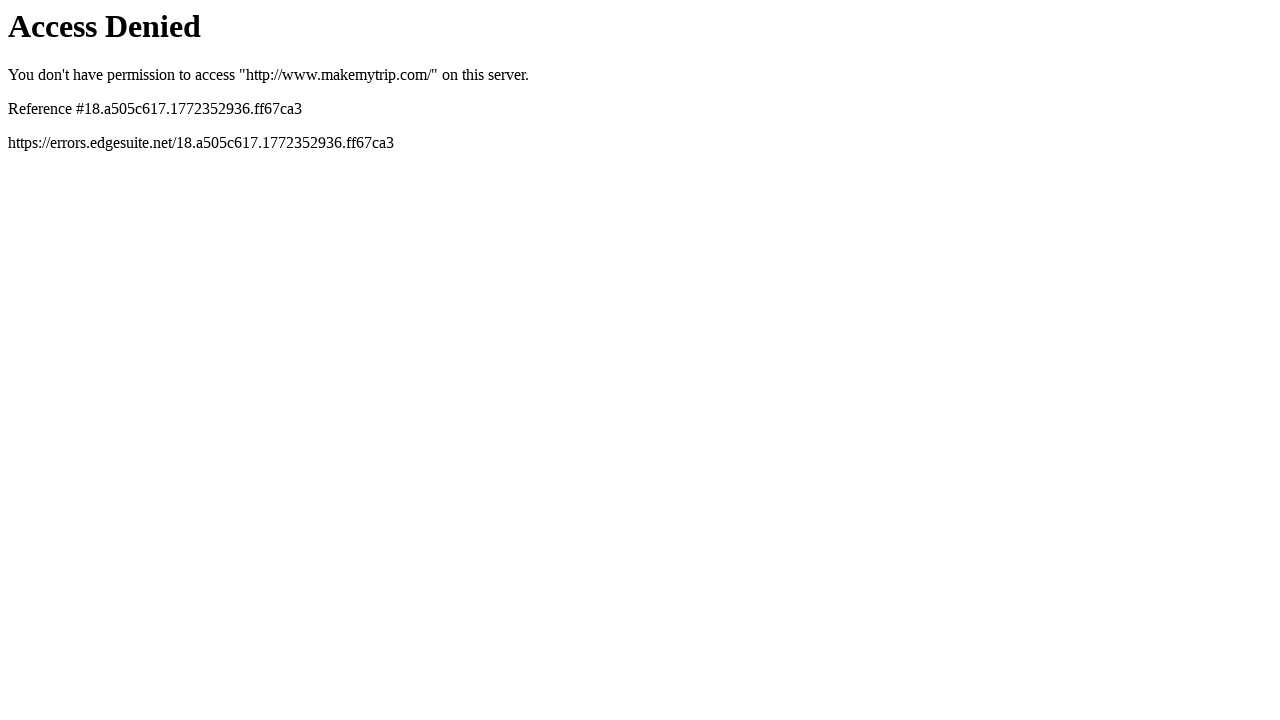

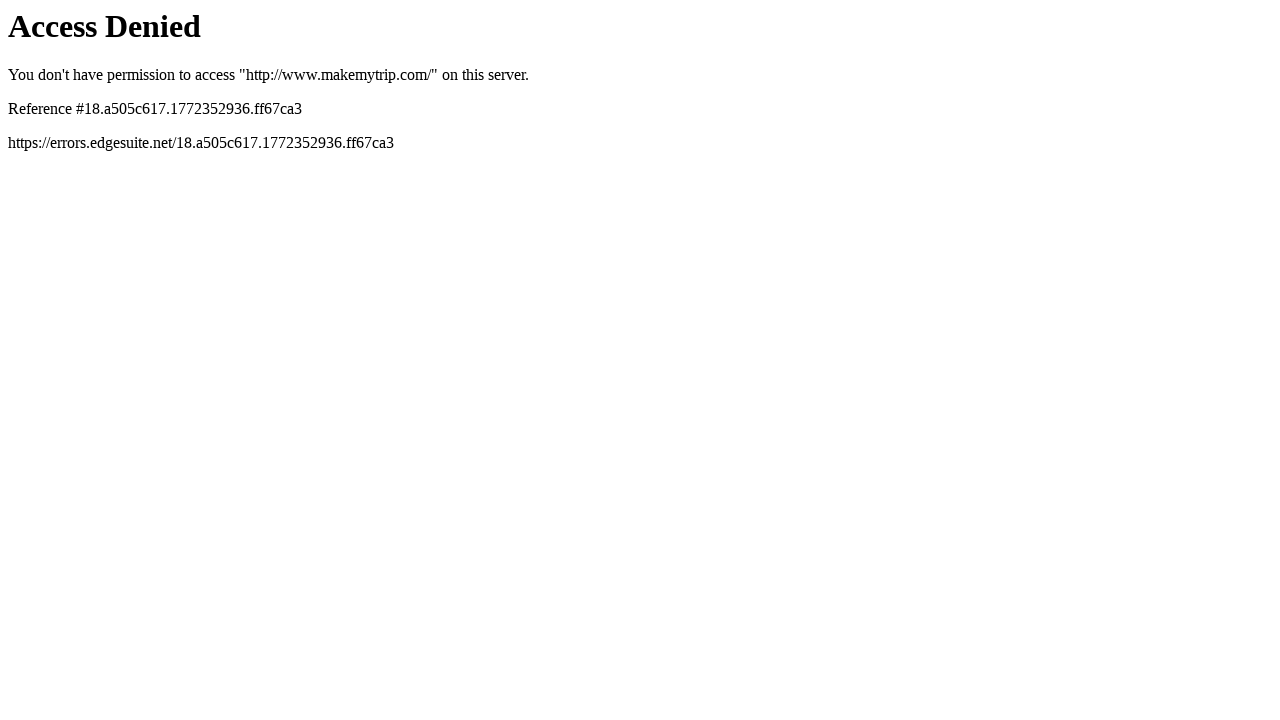